Tests checkbox functionality by clicking a checkbox and verifying its selection state, then counts total checkboxes on the page.

Starting URL: https://rahulshettyacademy.com/dropdownsPractise/

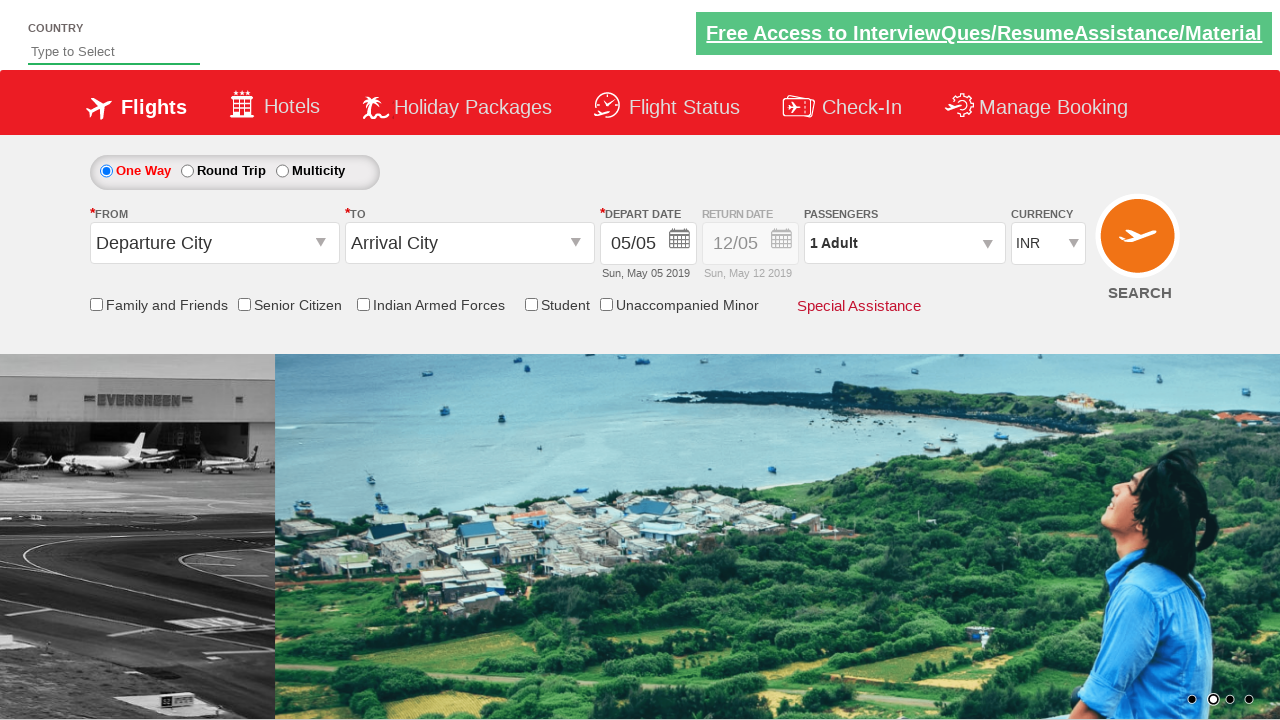

Clicked the friends and family checkbox at (96, 304) on input[id*='friendsandfamily']
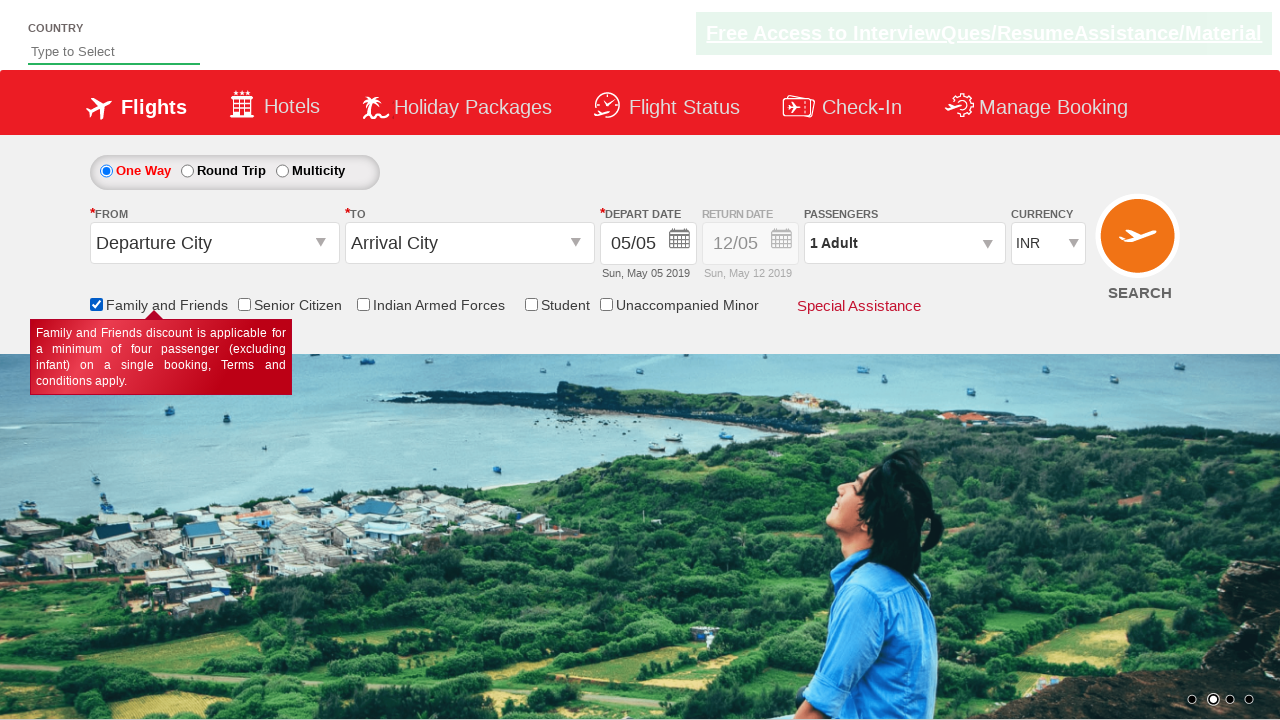

Verified that friends and family checkbox is selected
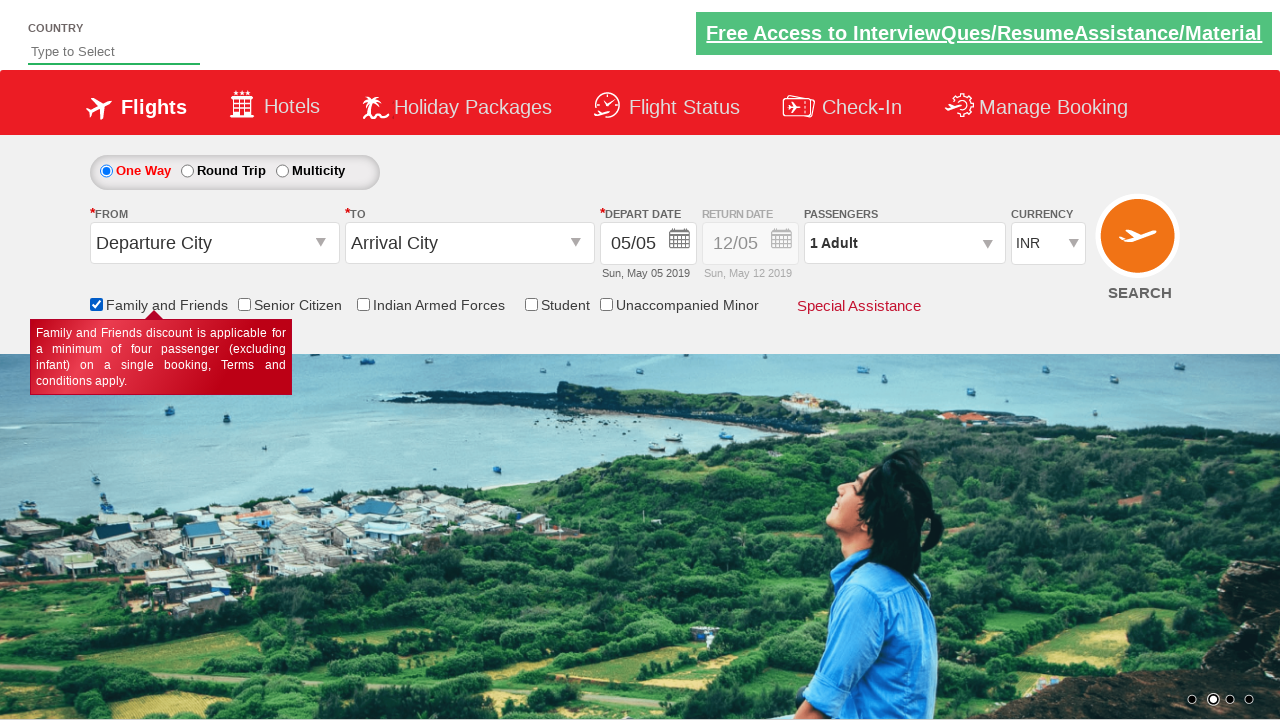

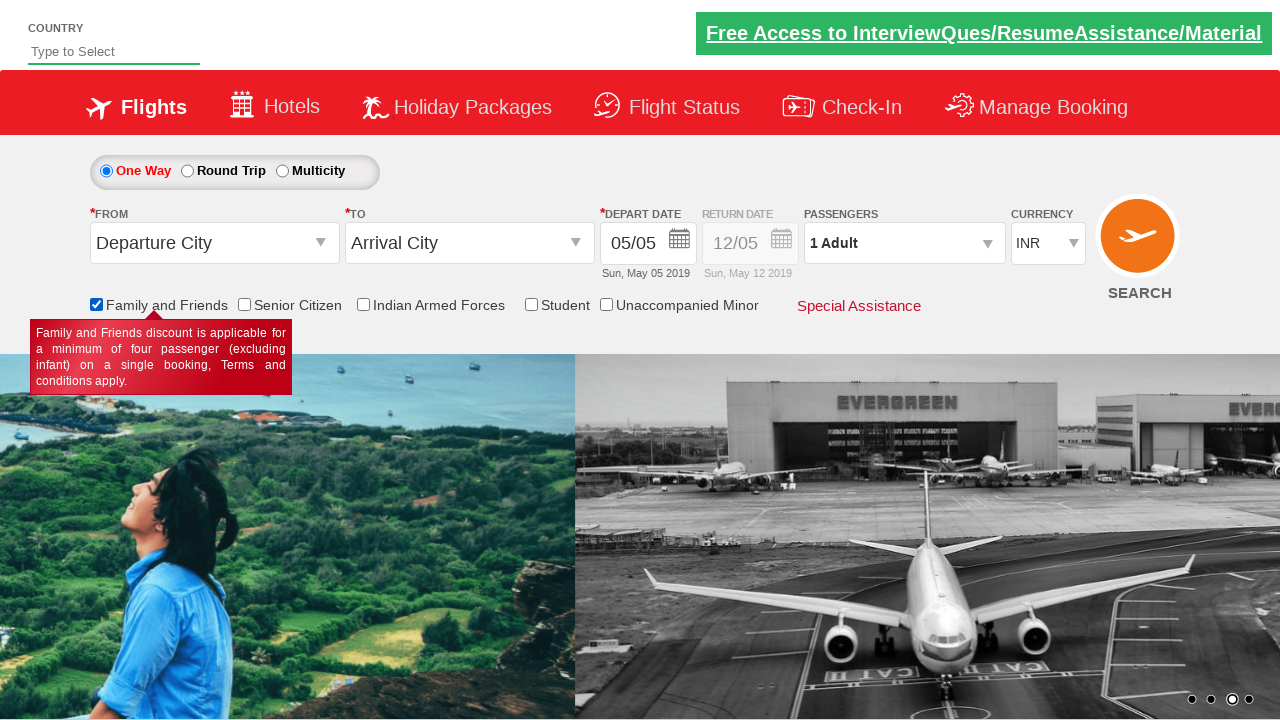